Tests searching by category on the Open Trivia Database and verifies results are displayed with pagination controls

Starting URL: https://opentdb.com/browse.php

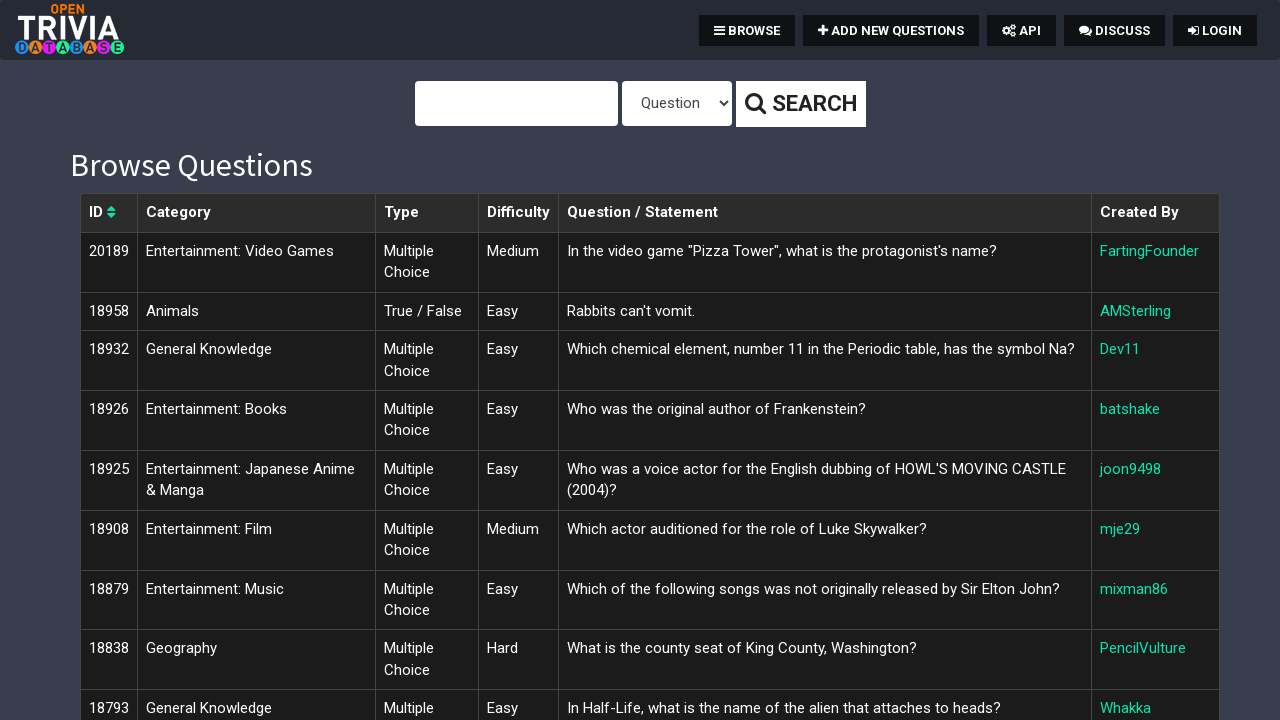

Selected 'Category' from the type dropdown on #type
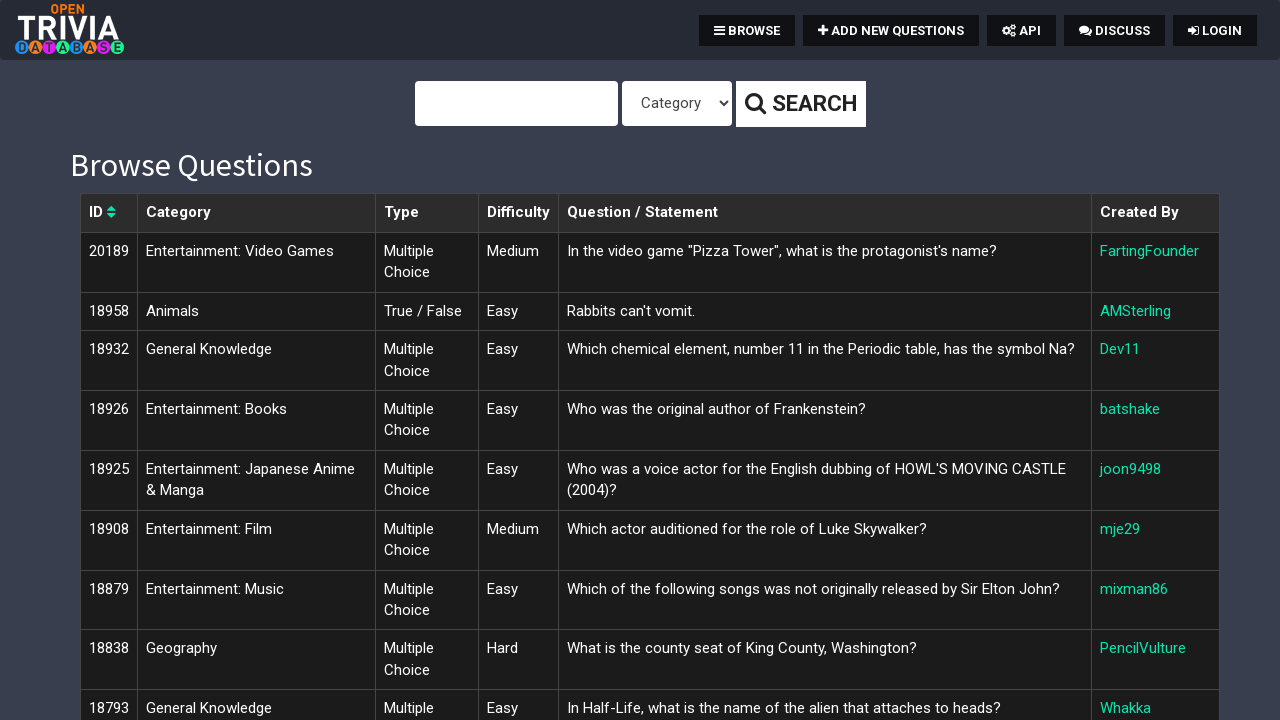

Filled search field with 'Science' on #query
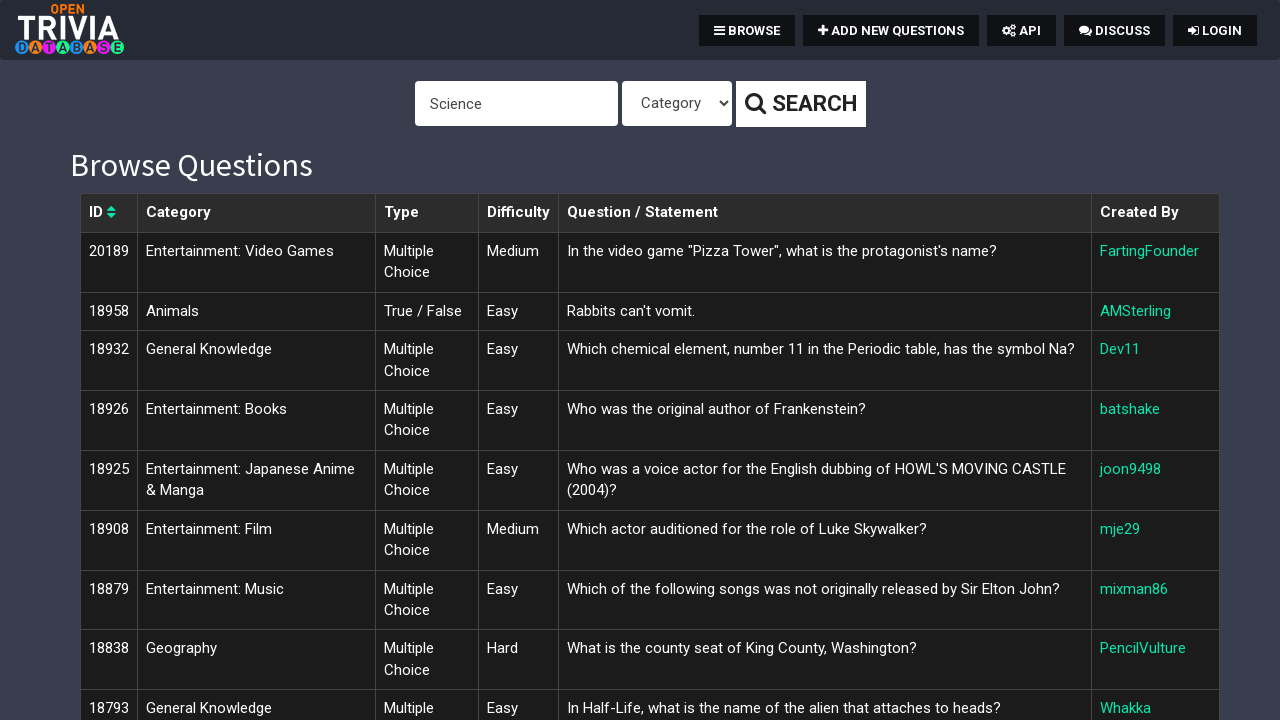

Clicked search button to search by category at (800, 104) on xpath=//button[ancestor::form]
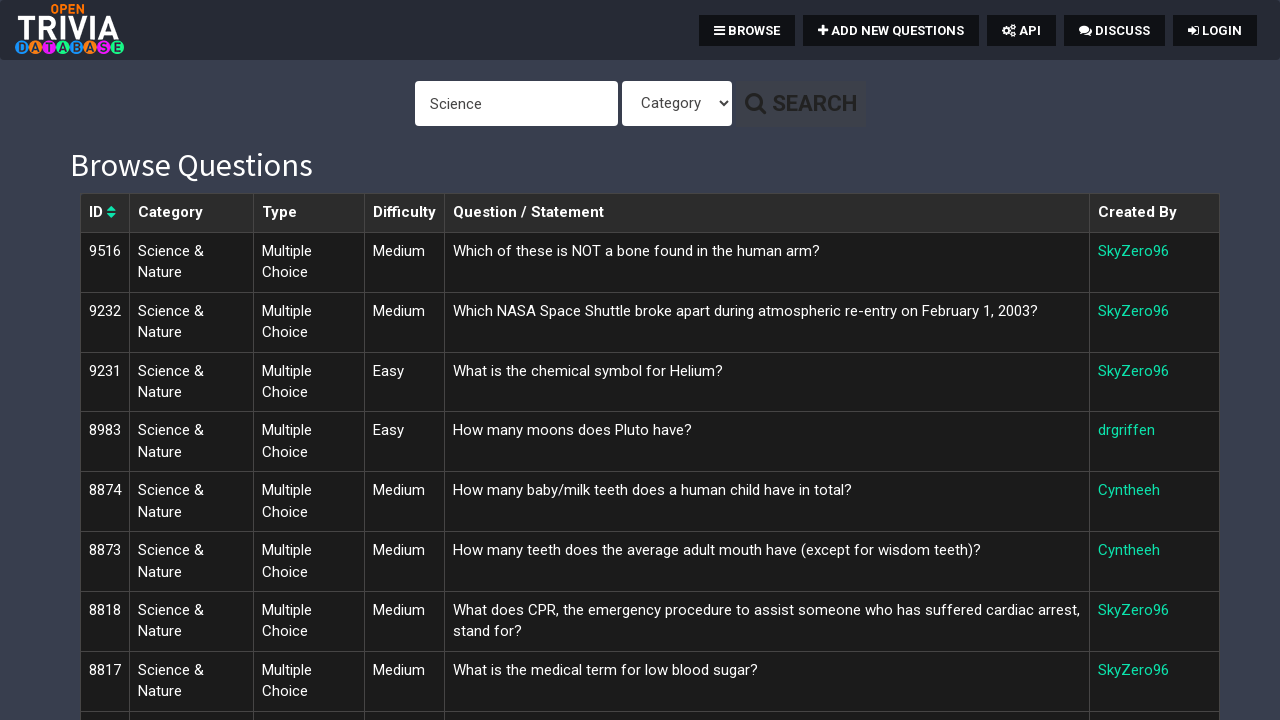

Category search results table loaded with rows
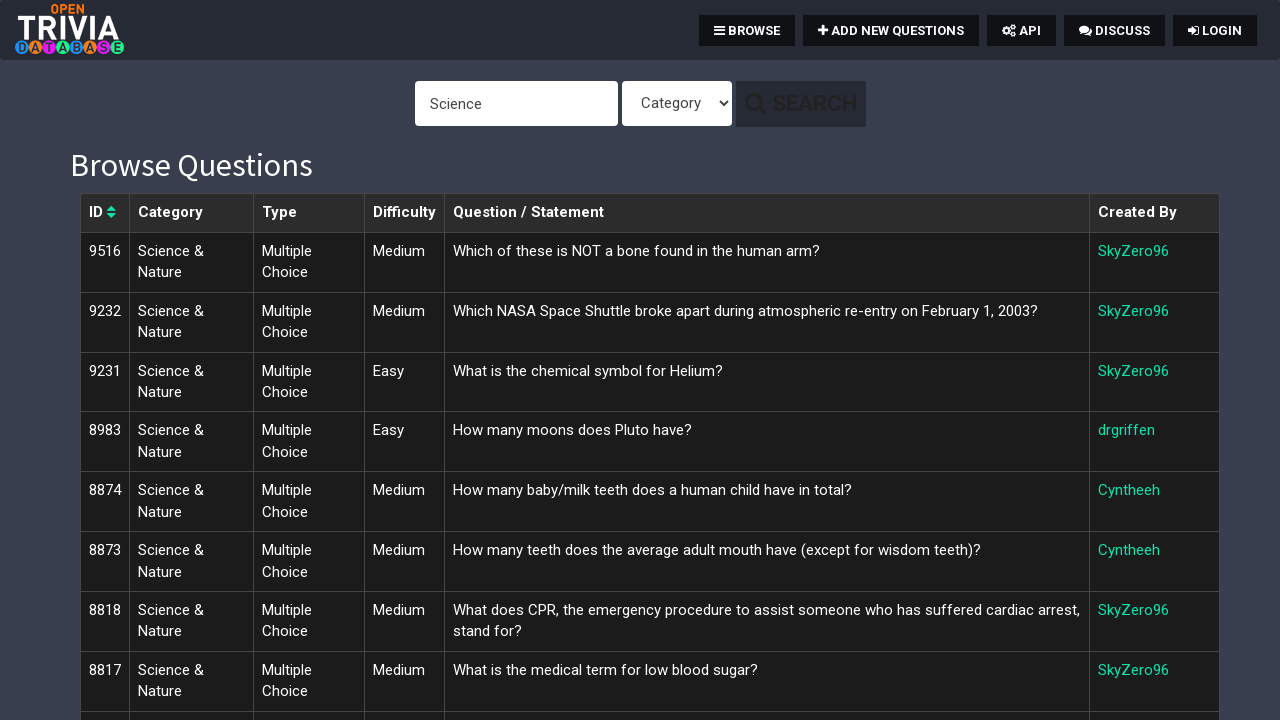

Pagination controls verified and displayed
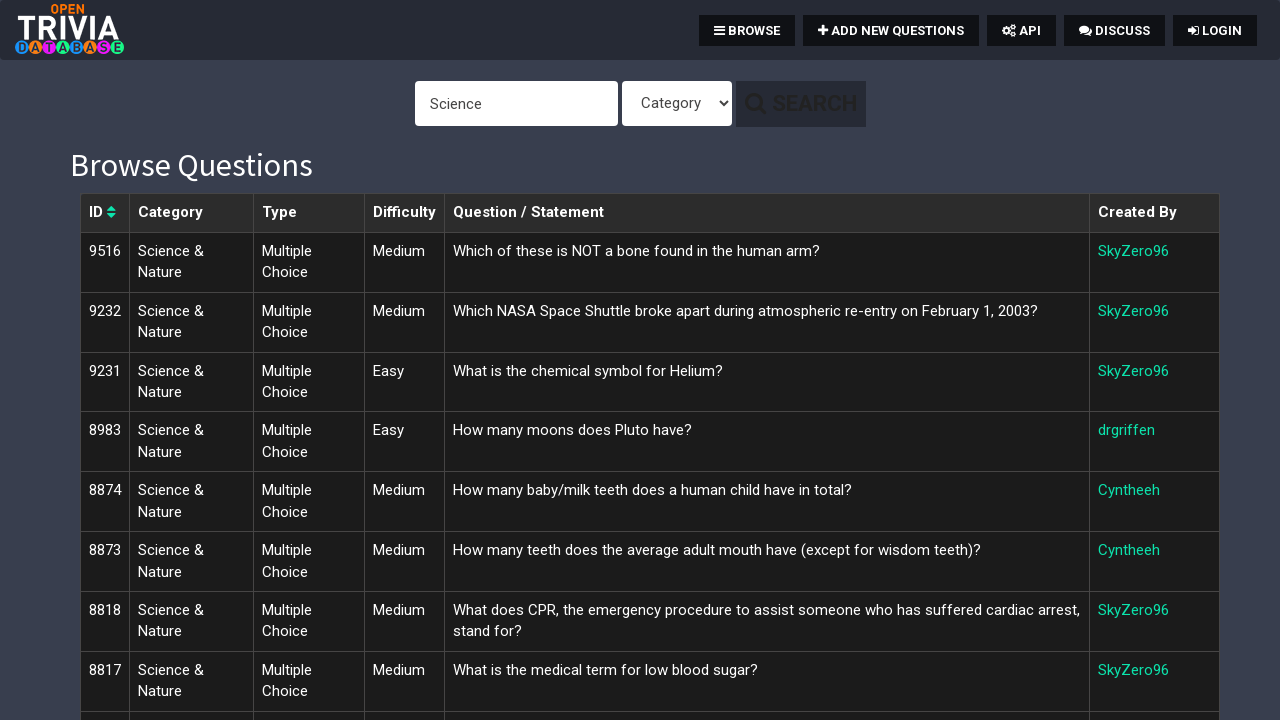

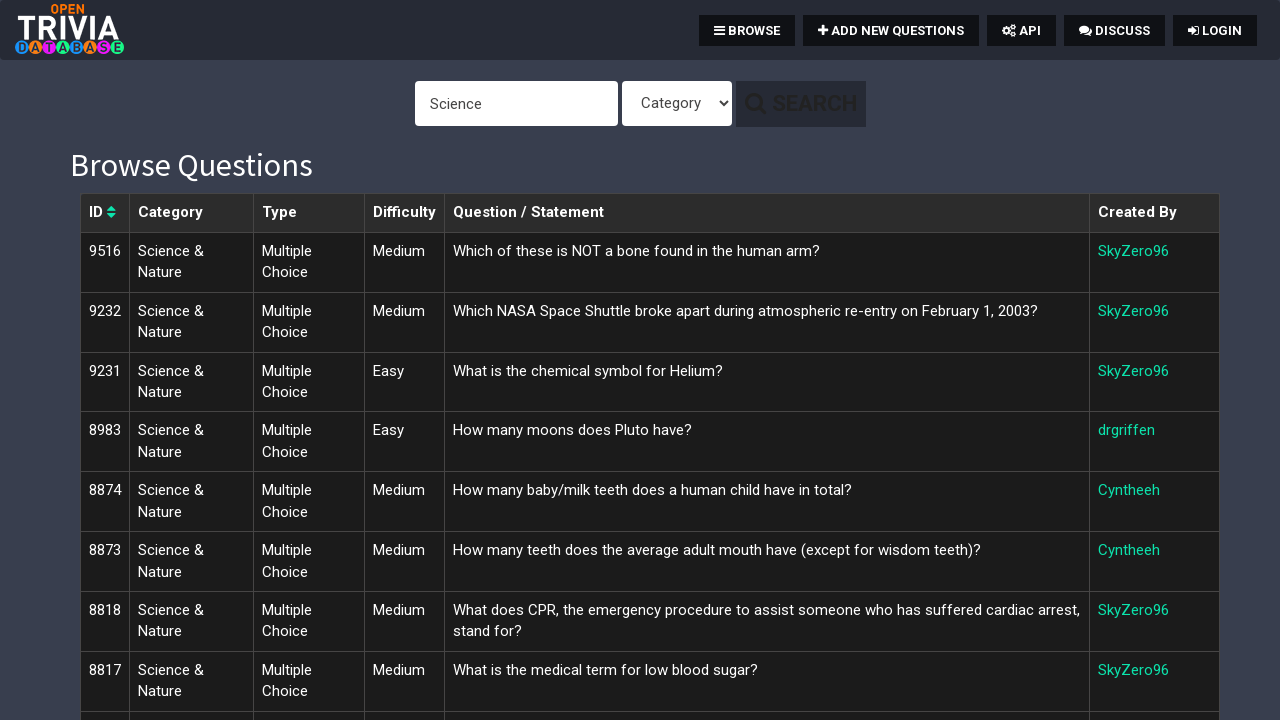